Tests the complete e-commerce flow including searching for products, adding to cart, proceeding to checkout, selecting country, agreeing to terms, and placing an order.

Starting URL: https://rahulshettyacademy.com/seleniumPractise/#/

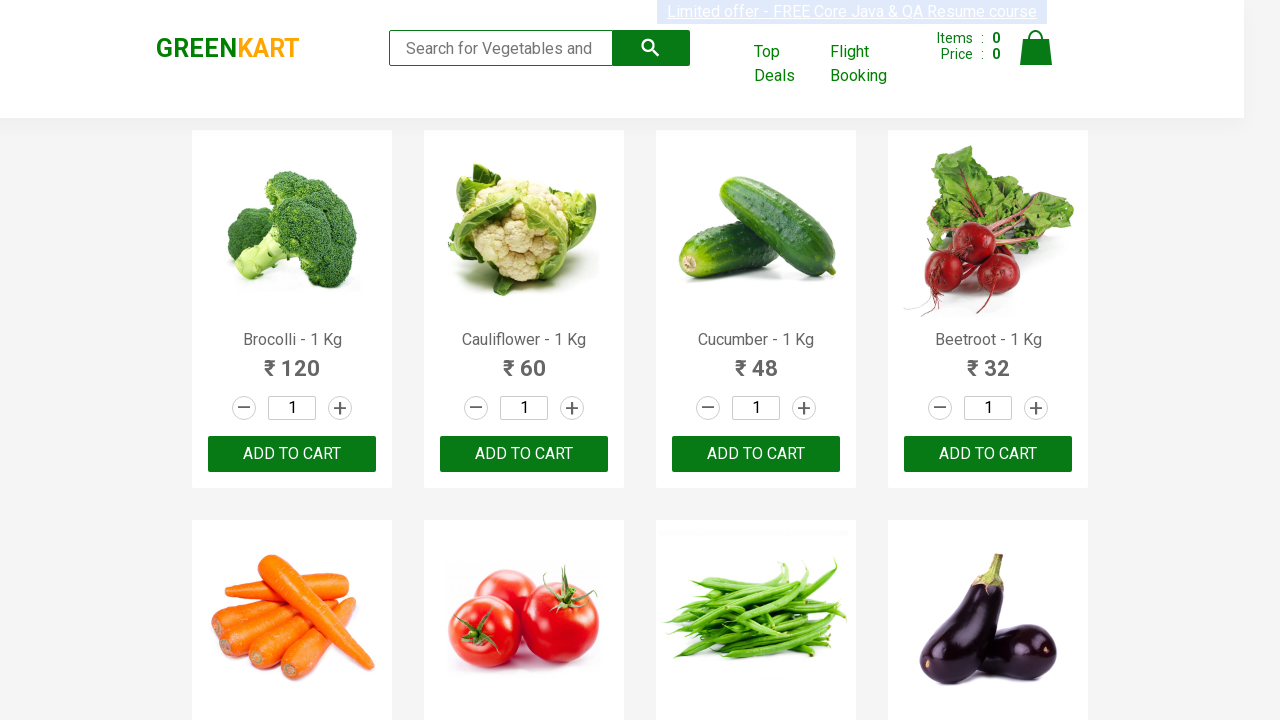

Filled search field with 'ca' to find products on .search-keyword
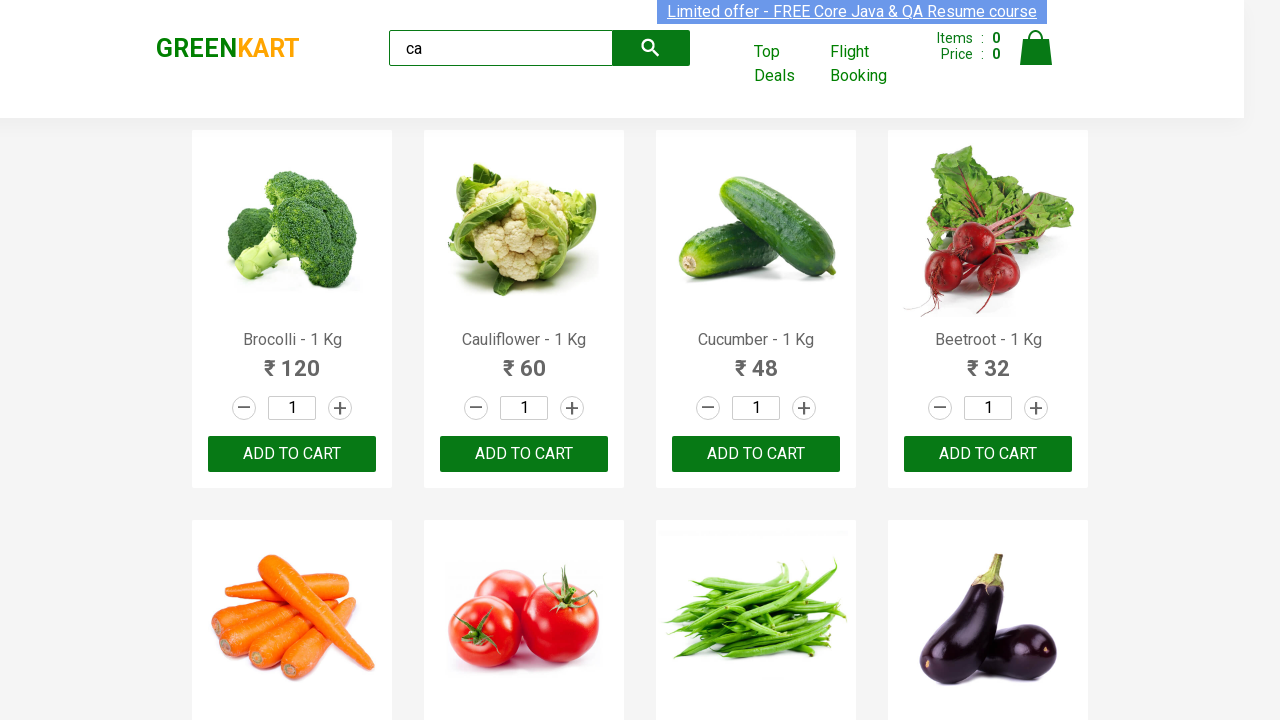

Waited 2 seconds for search results to load
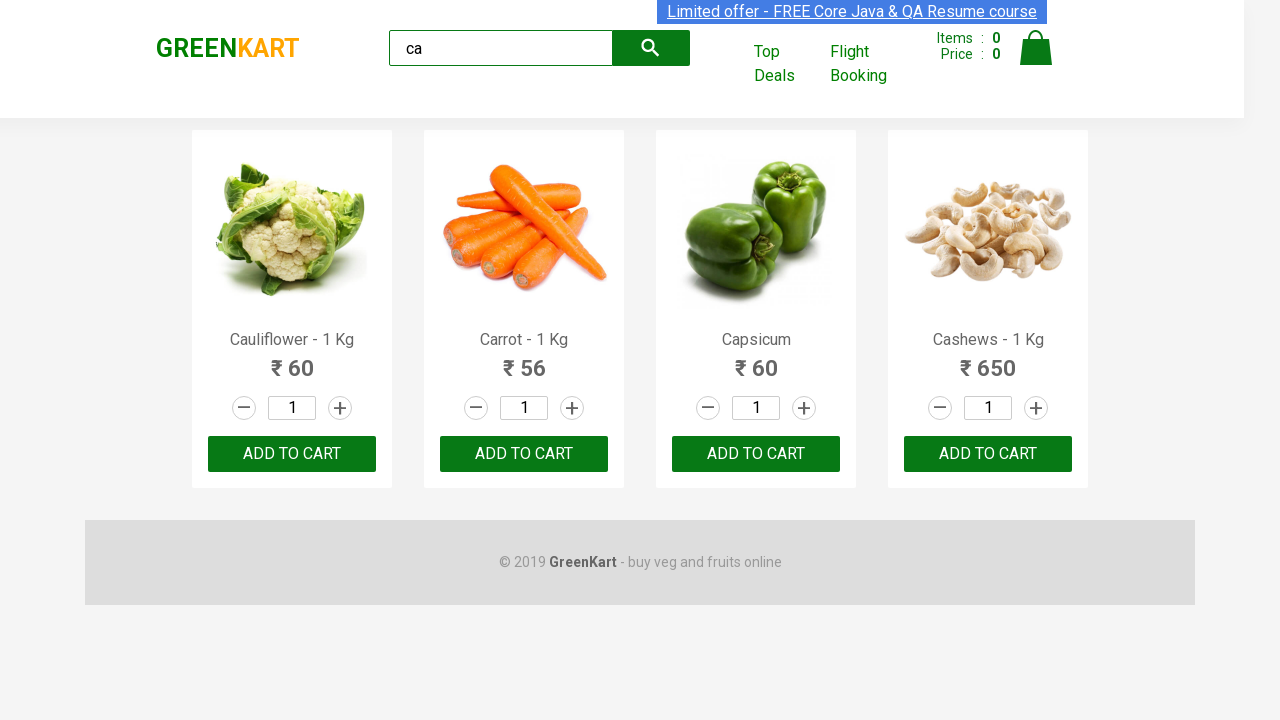

Visible products appeared on the page
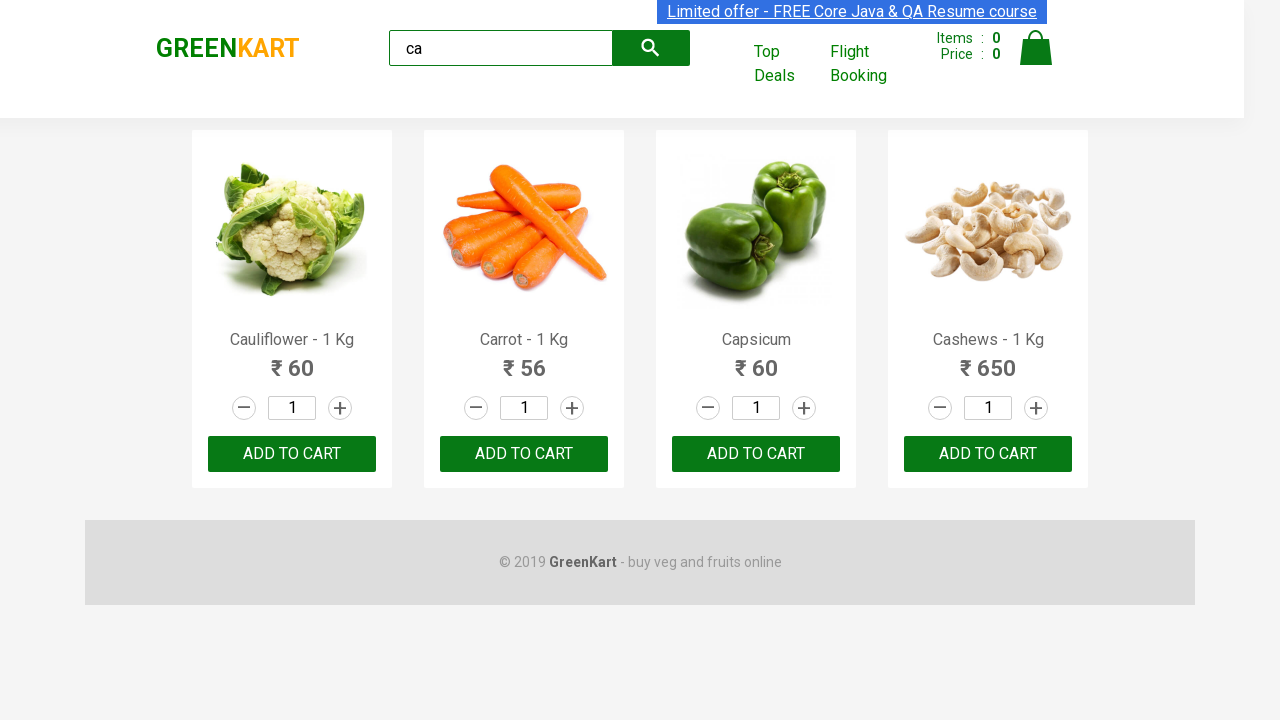

Clicked ADD TO CART button on the third product at (756, 454) on .products .product >> nth=2 >> text=ADD TO CART
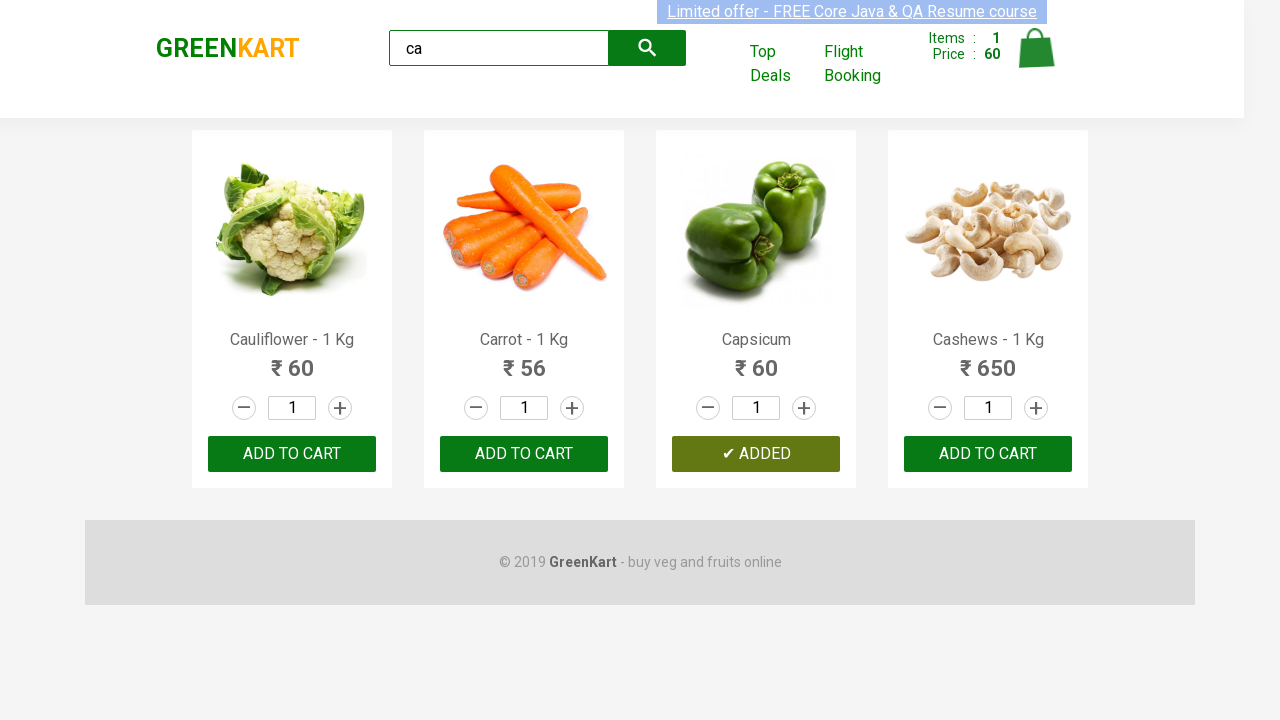

Clicked on cart icon to view cart at (1036, 48) on .cart-icon > img
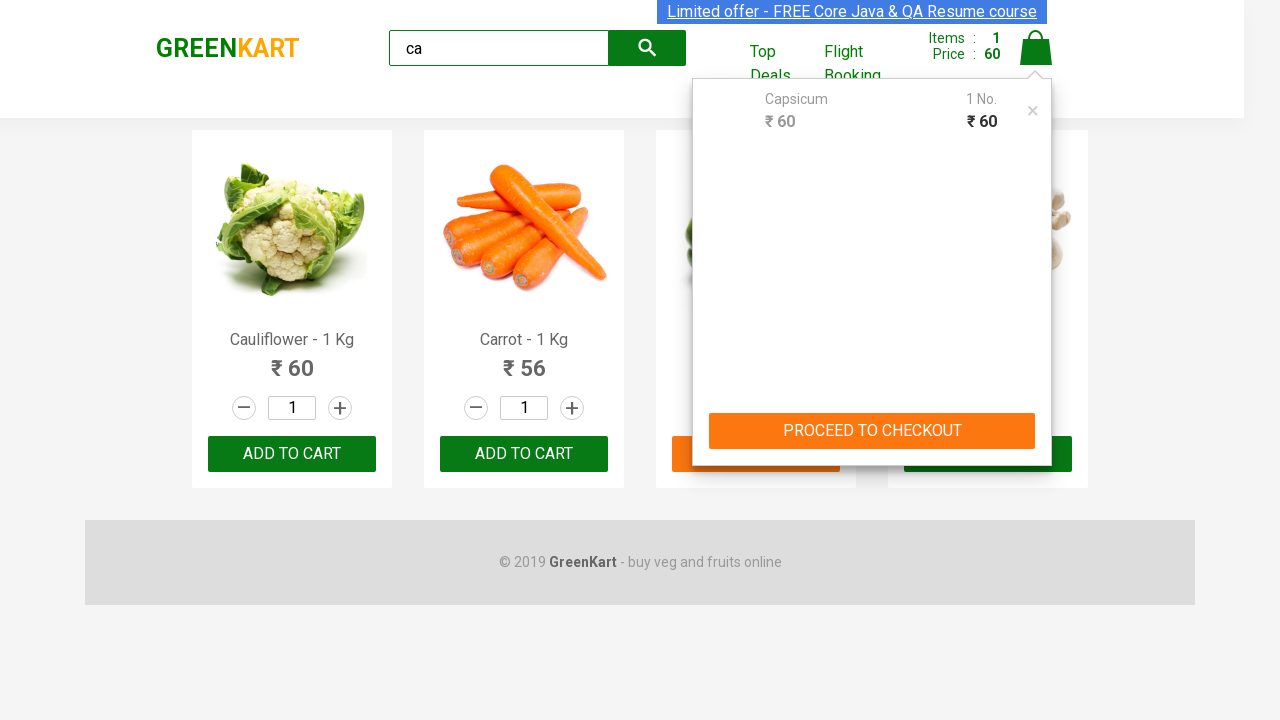

Clicked PROCEED TO CHECKOUT button at (872, 431) on text=PROCEED TO CHECKOUT
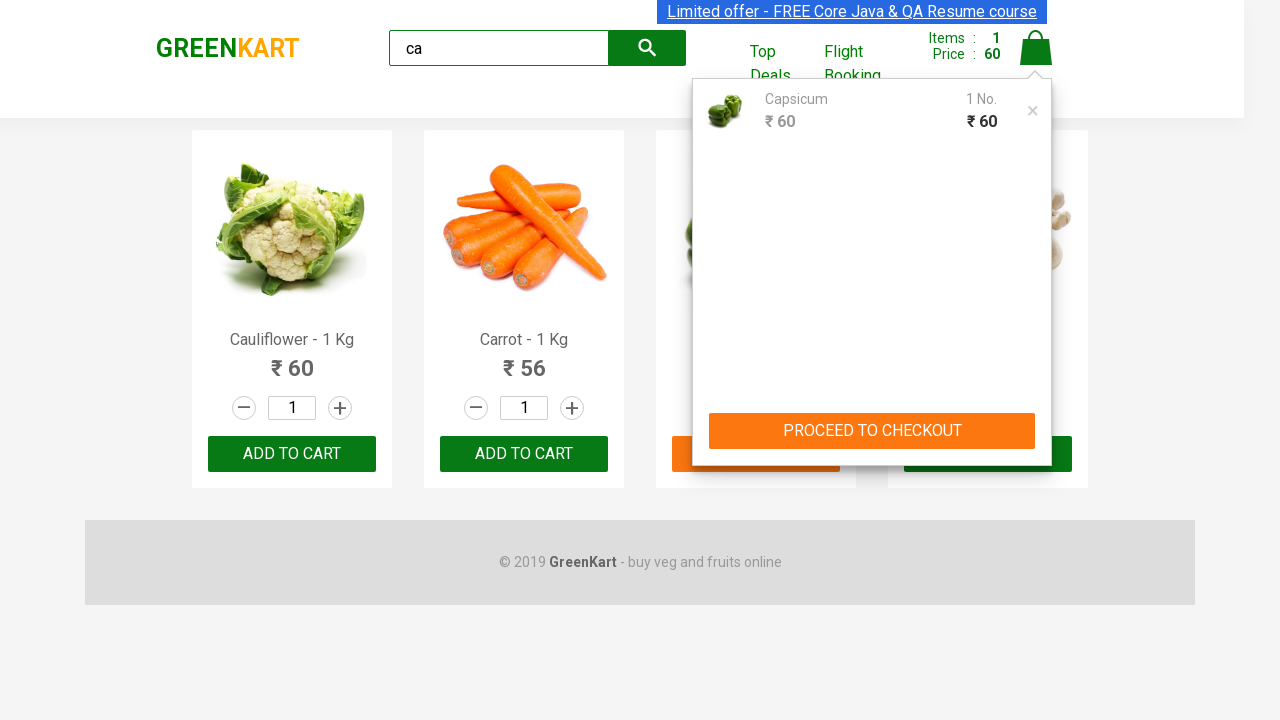

Cart page loaded successfully
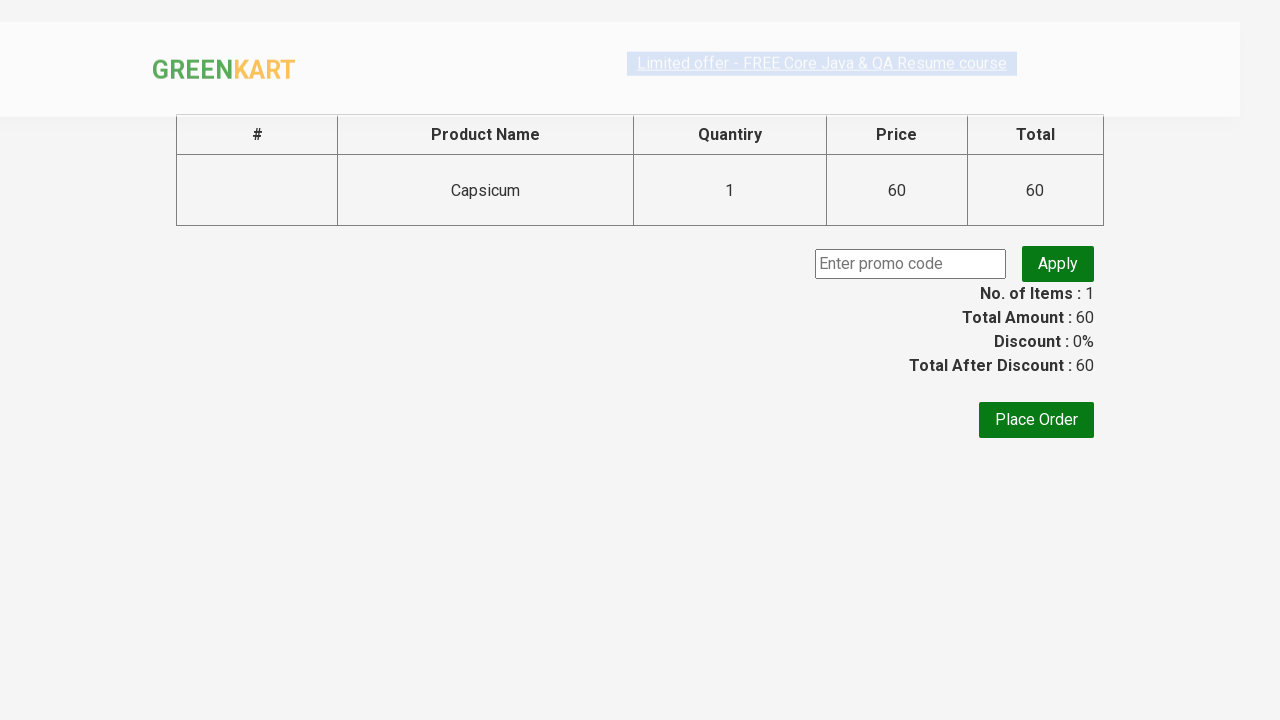

Clicked Place Order button at (1036, 443) on text=Place Order
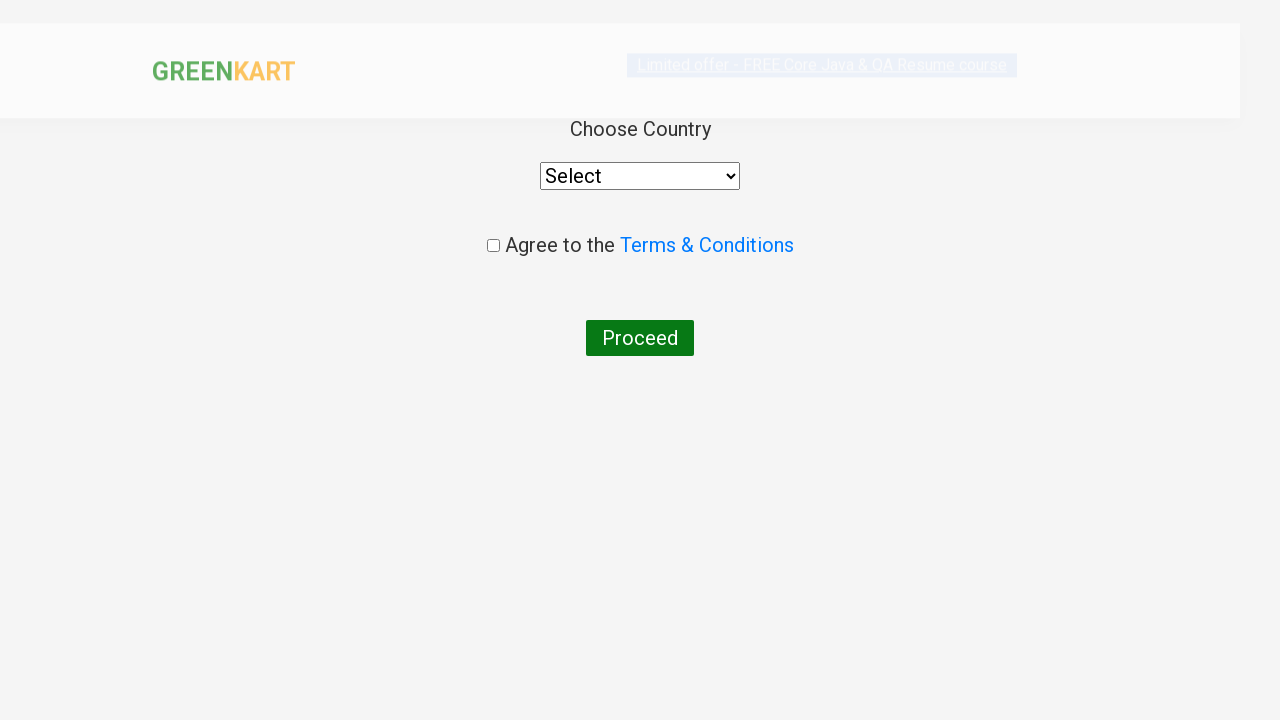

Selected Bangladesh from country dropdown on select
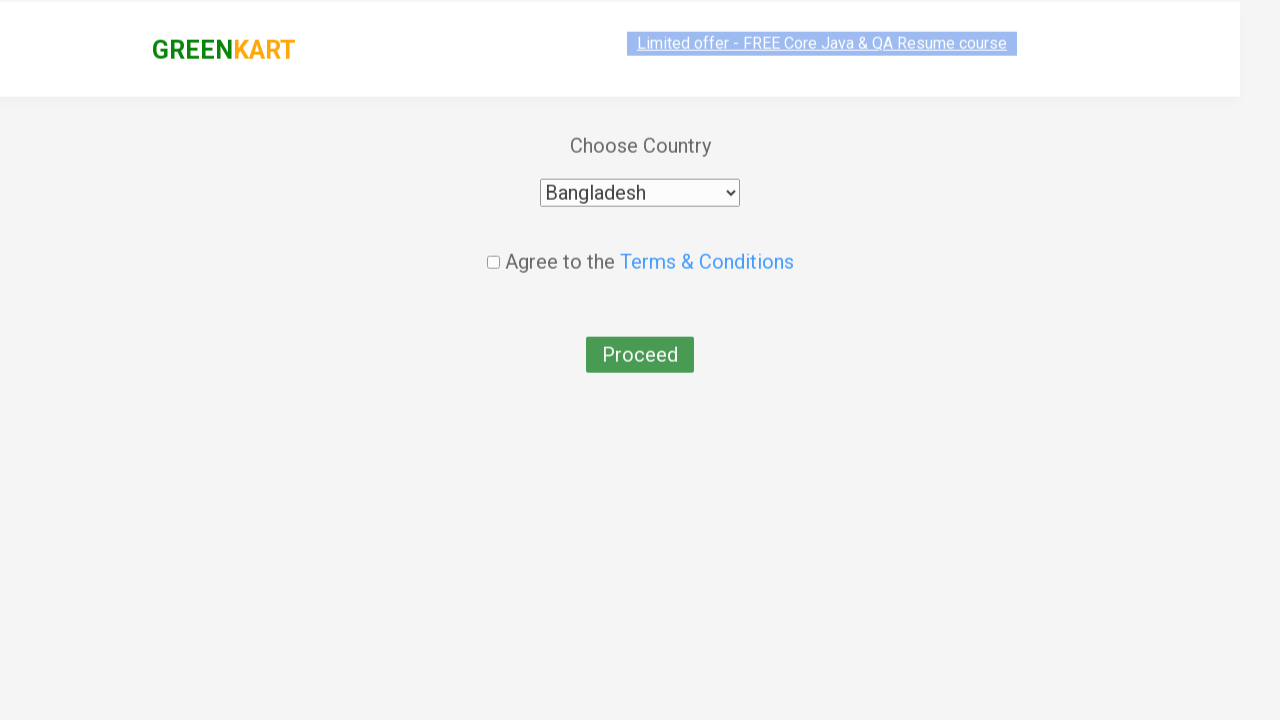

Checked the terms and conditions agreement checkbox at (493, 246) on .chkAgree
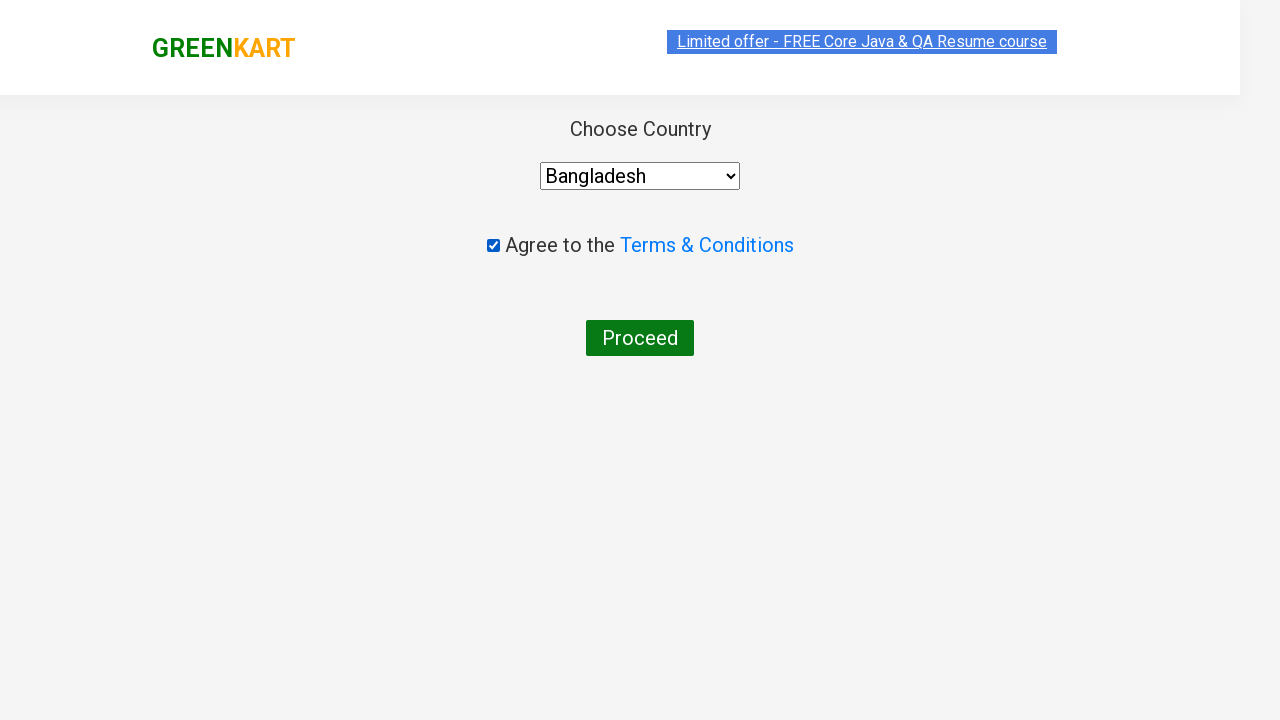

Clicked Proceed button to finalize order at (640, 338) on text=Proceed
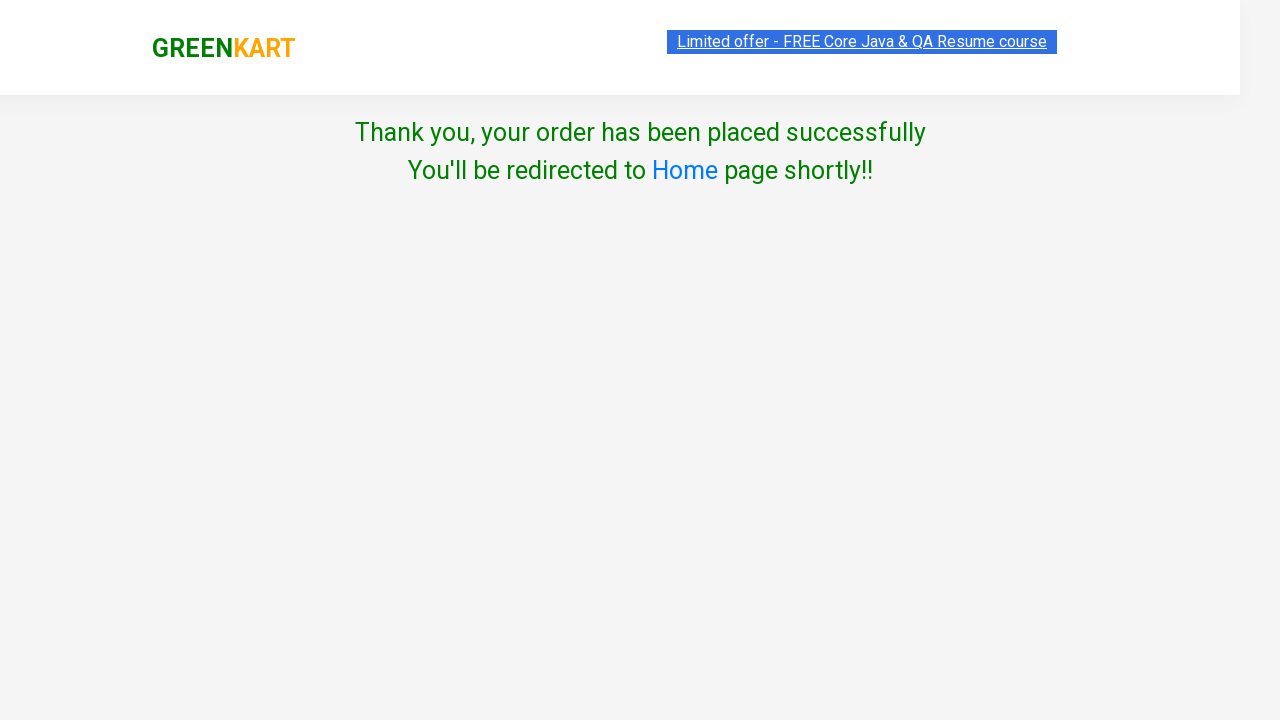

Country page loaded after order submission
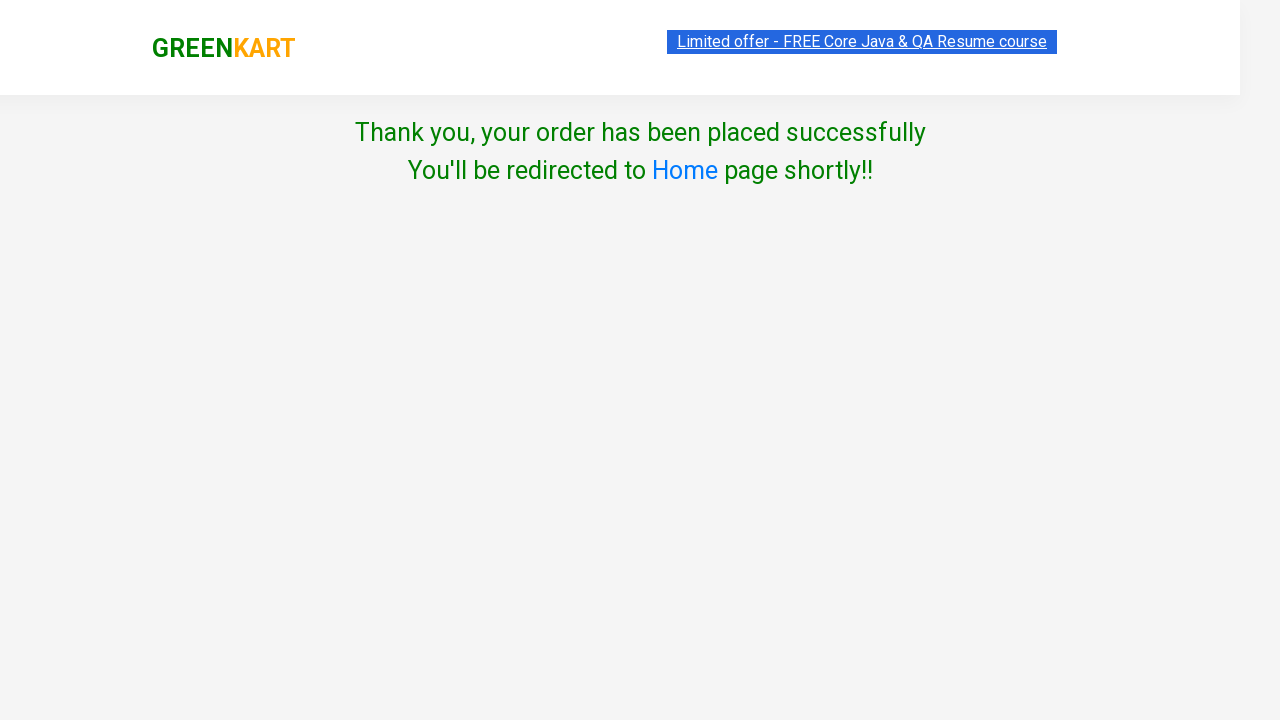

Order success message appeared confirming order placement
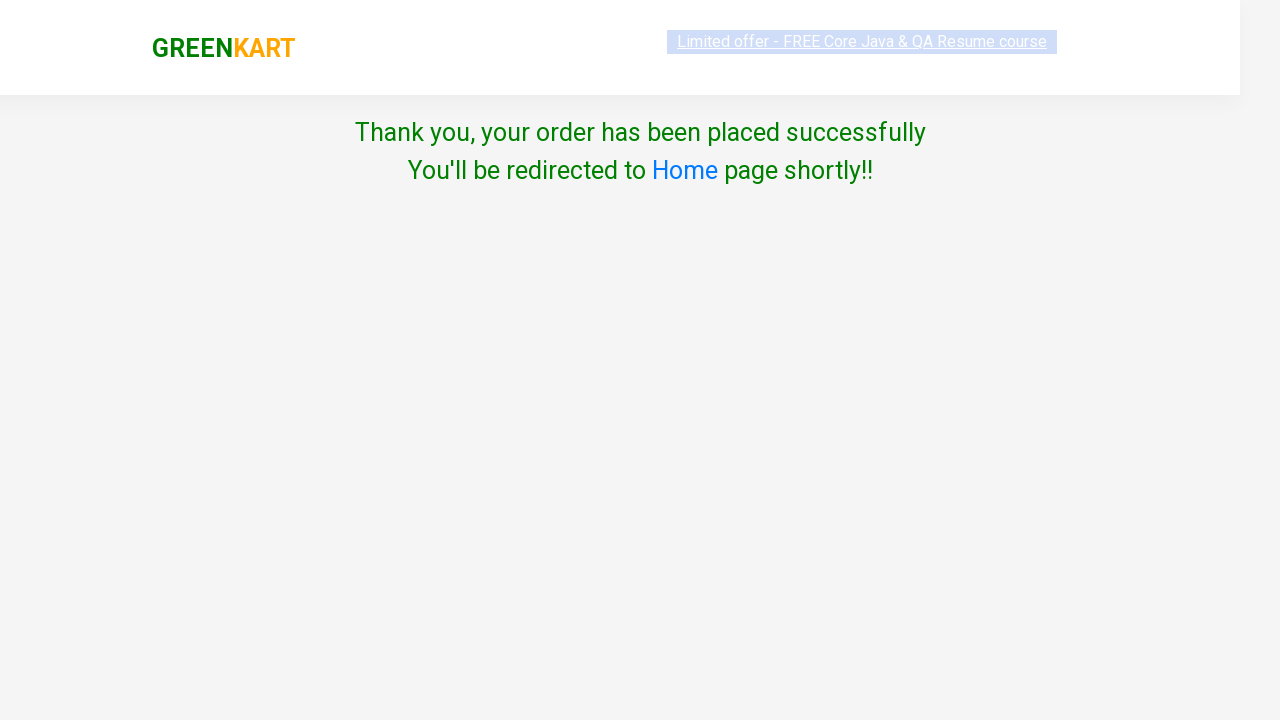

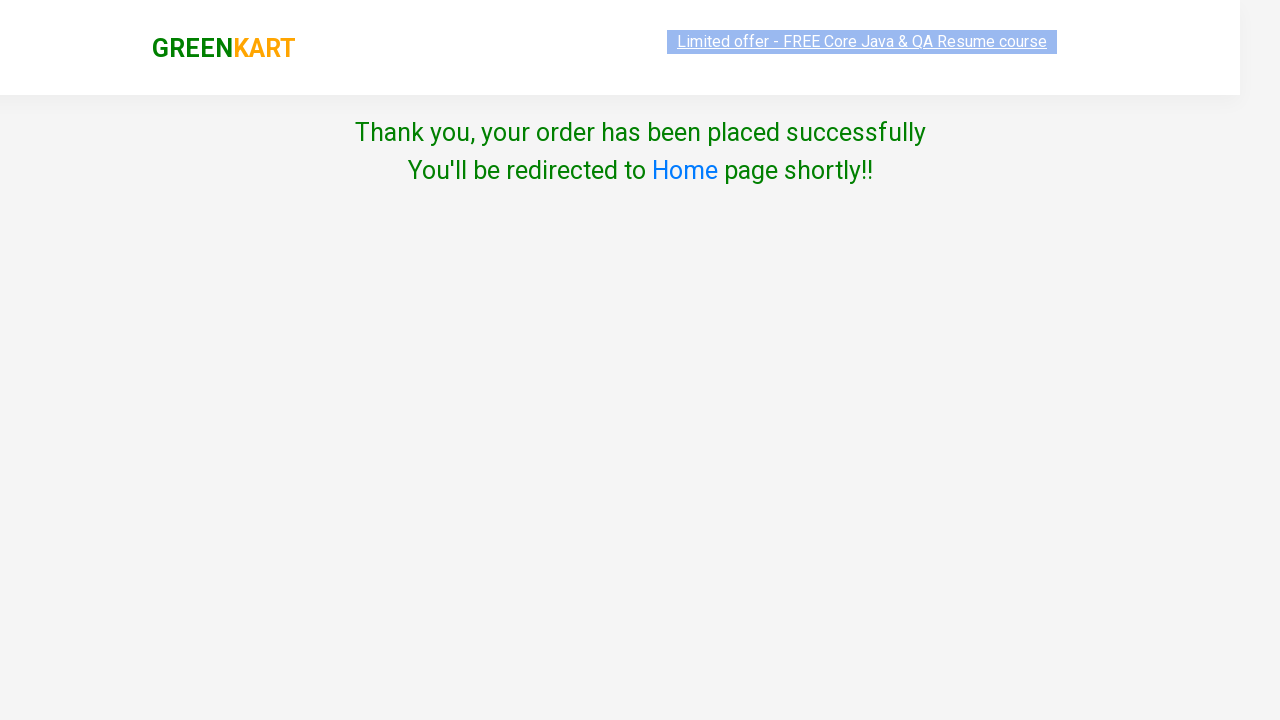